Tests interaction with a button that has a dynamically generated ID by clicking it, reloading the page, and verifying the button can still be located and clicked despite the ID changing.

Starting URL: http://uitestingplayground.com/dynamicid

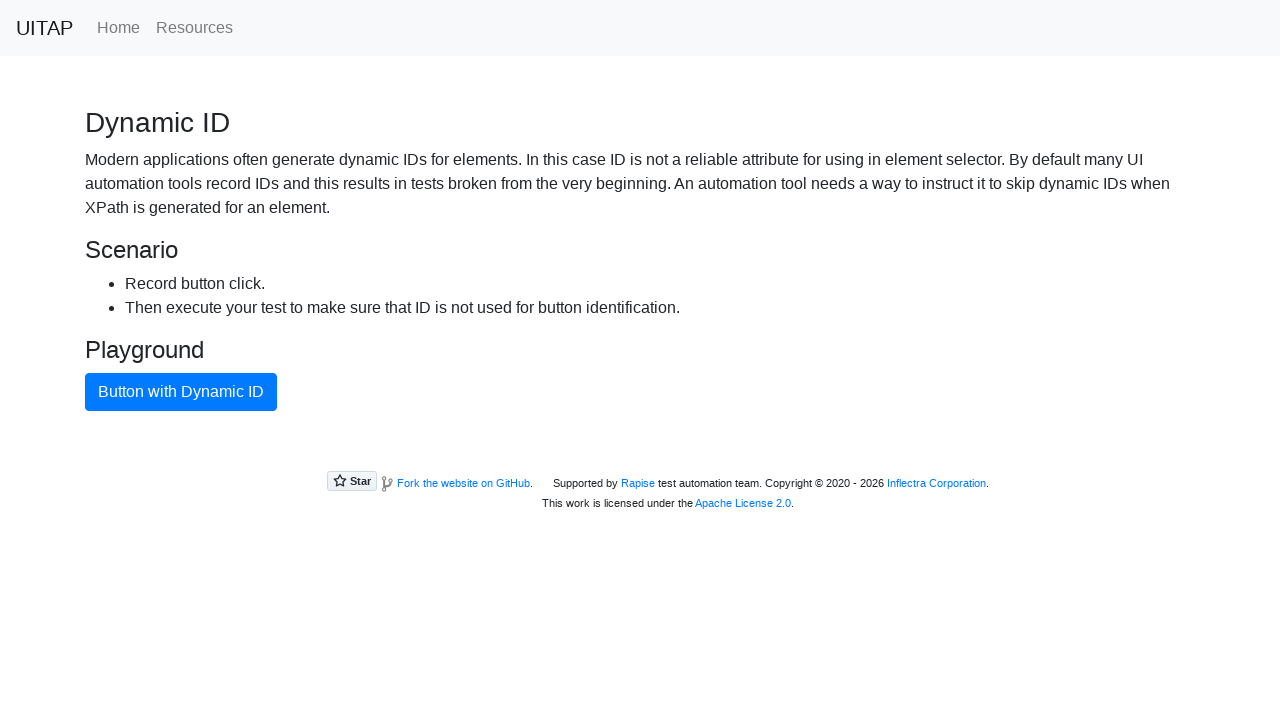

Located button with dynamic ID using XPath selector
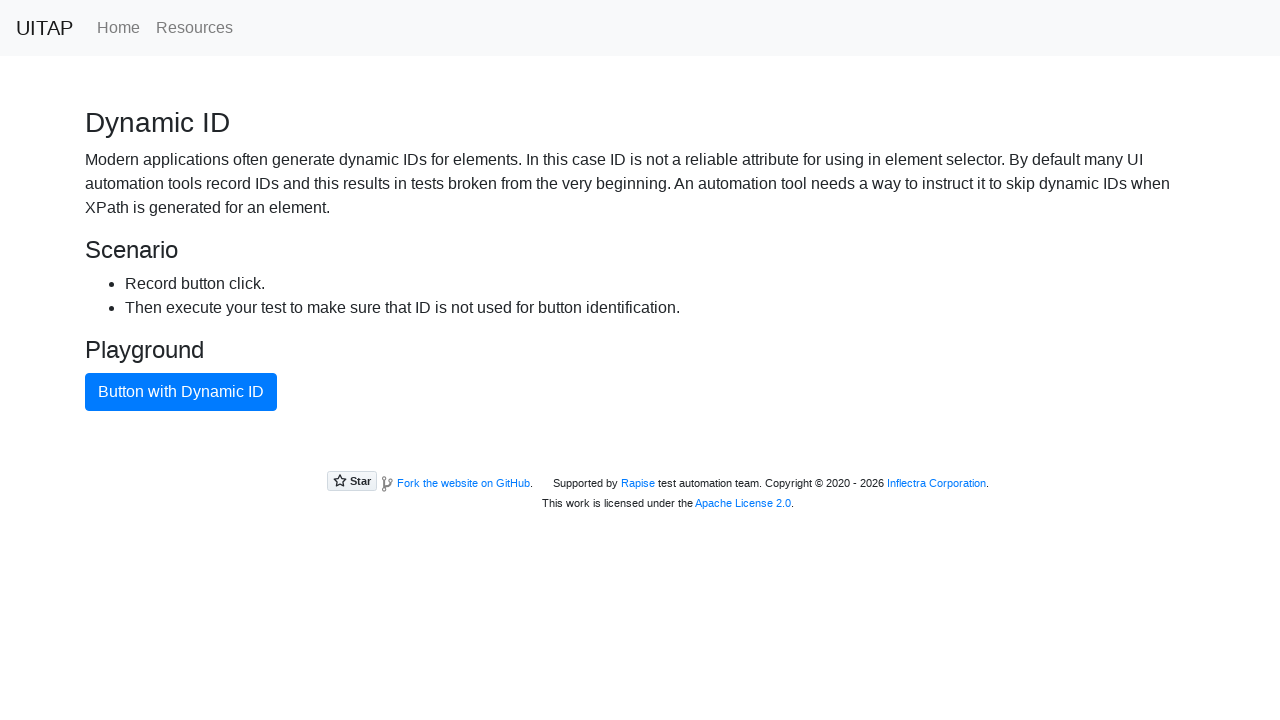

Retrieved initial button ID: 1b75250f-adbd-2ae9-a1a1-3495f449e995
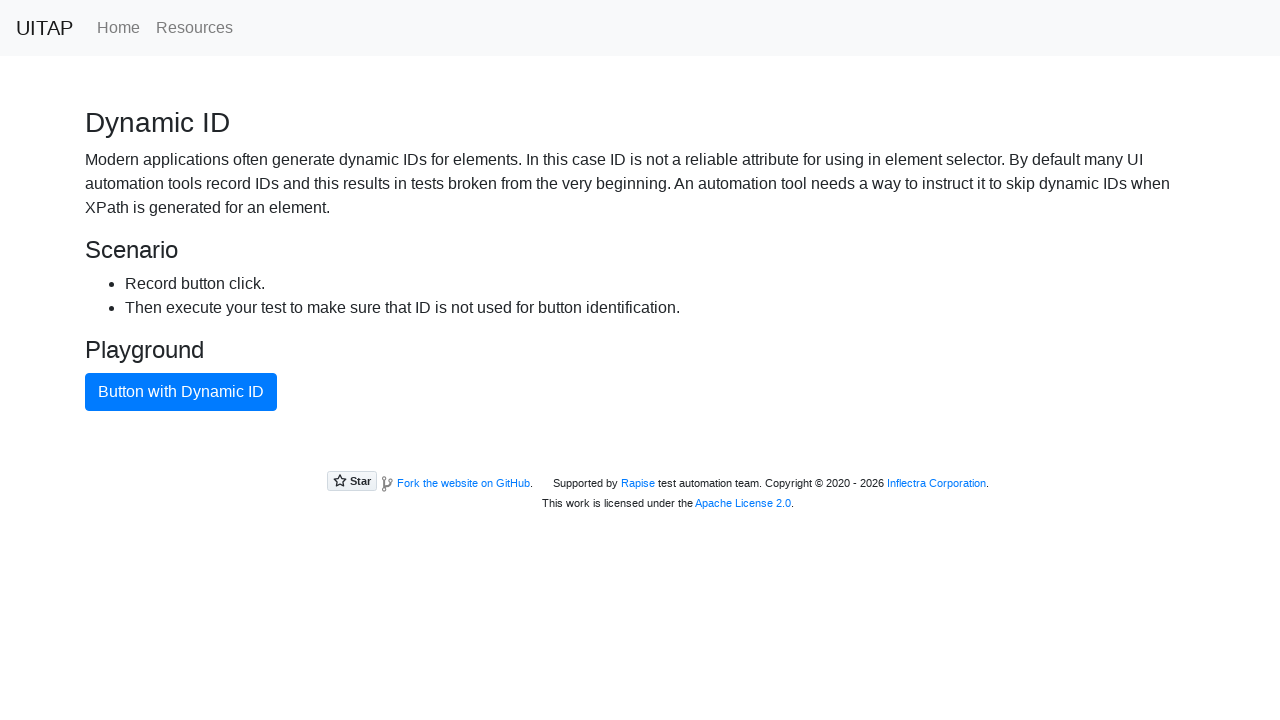

Clicked the button with dynamic ID at (181, 392) on xpath=//button[@type='button' and @id]
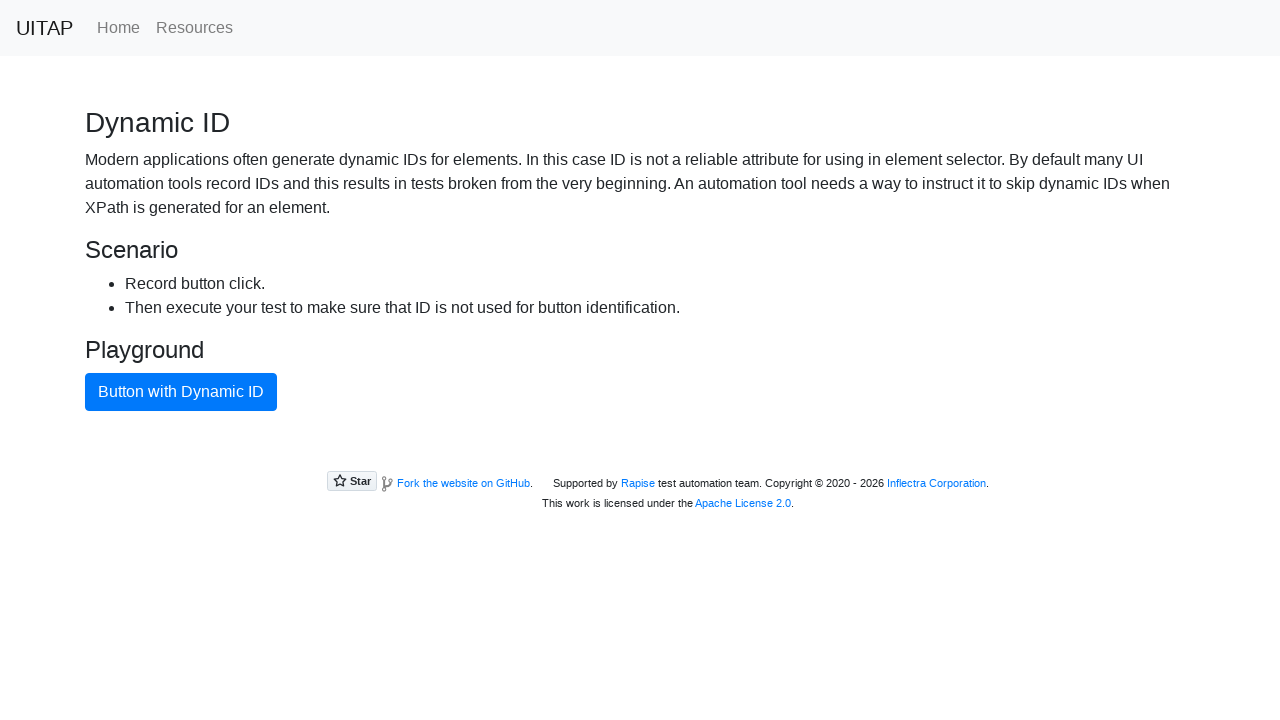

Reloaded the page to trigger new dynamic ID generation
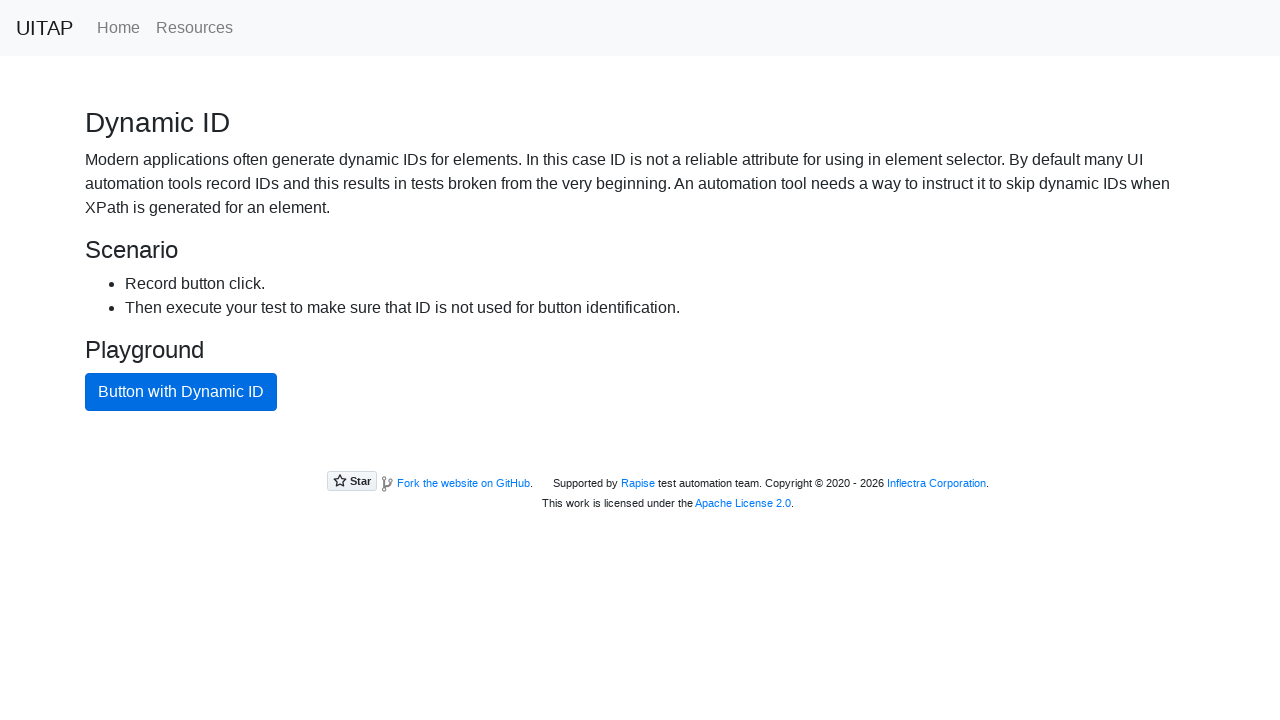

Button with dynamic ID is visible after page reload
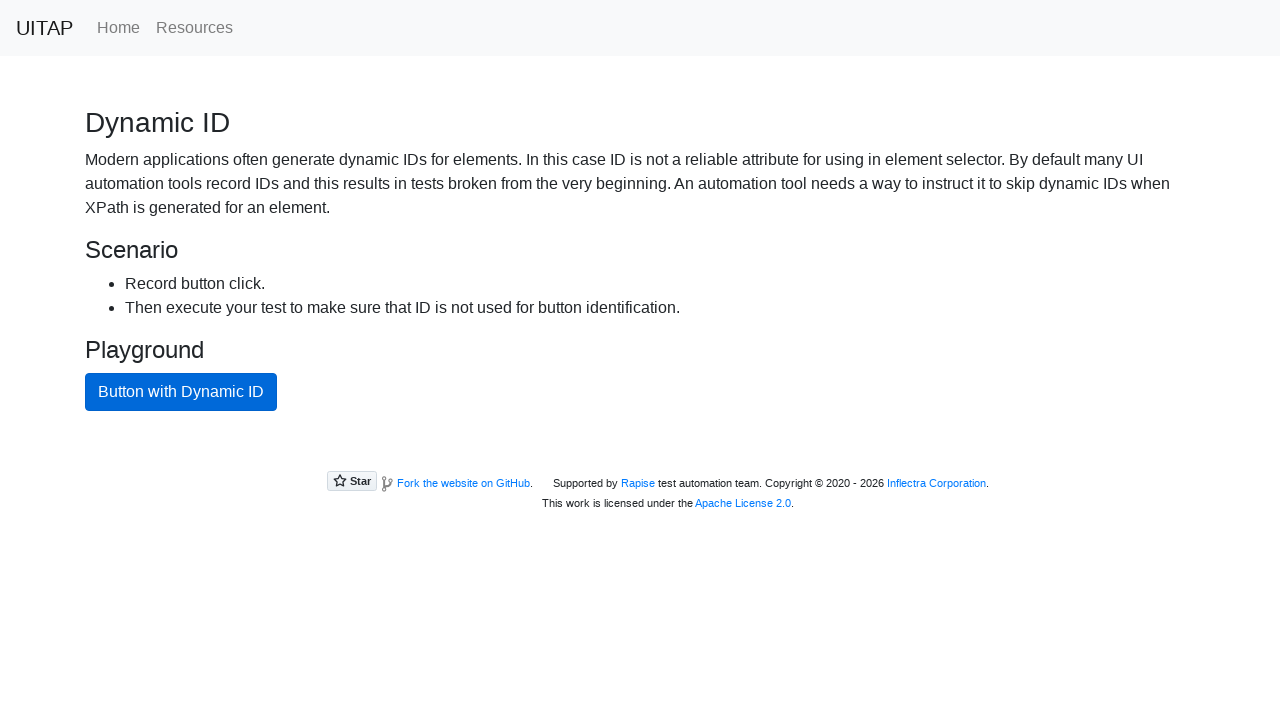

Clicked the button again with new dynamic ID after page reload at (181, 392) on xpath=//button[@type='button' and @id]
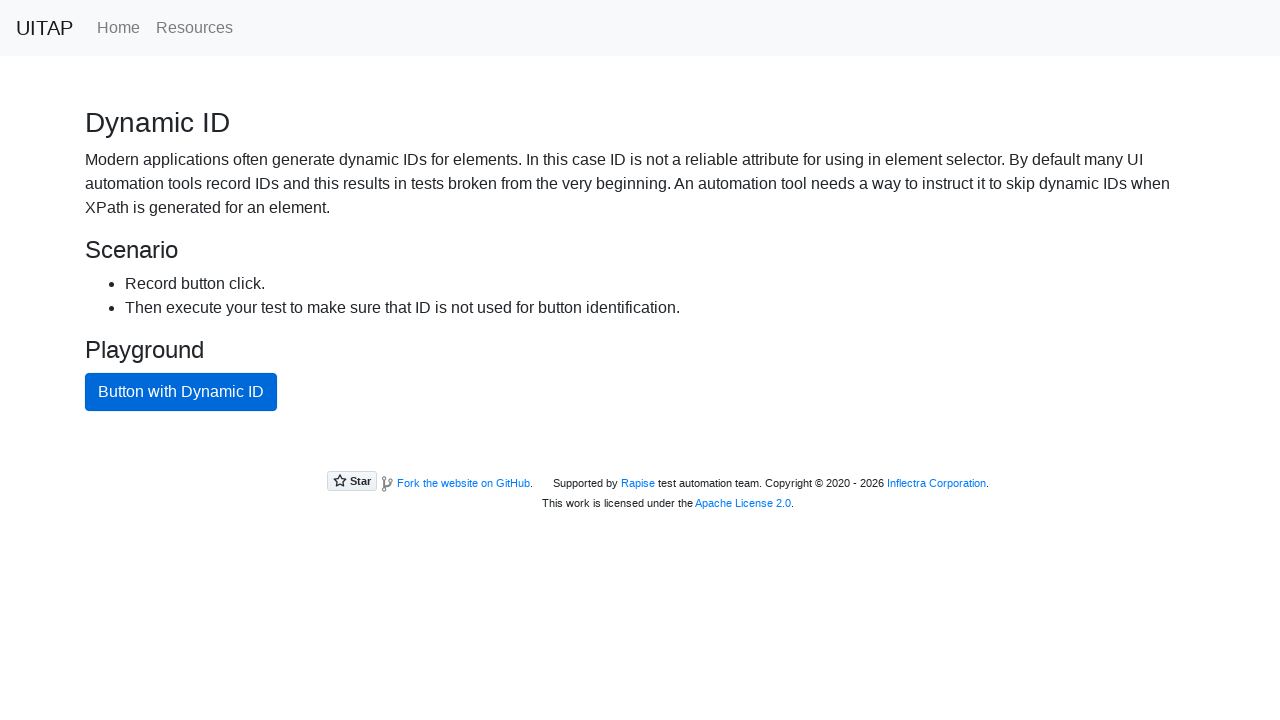

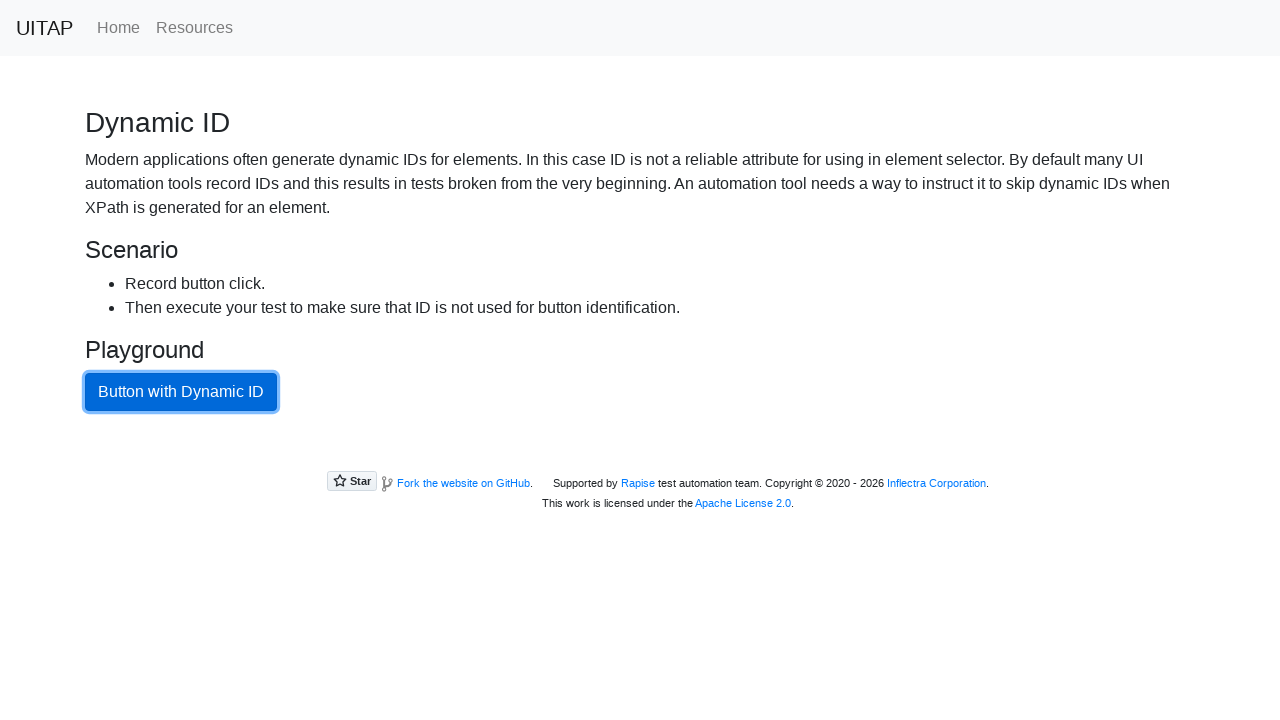